Tests basic alert handling by clicking a button that triggers an alert and accepting it

Starting URL: https://demoqa.com/alerts

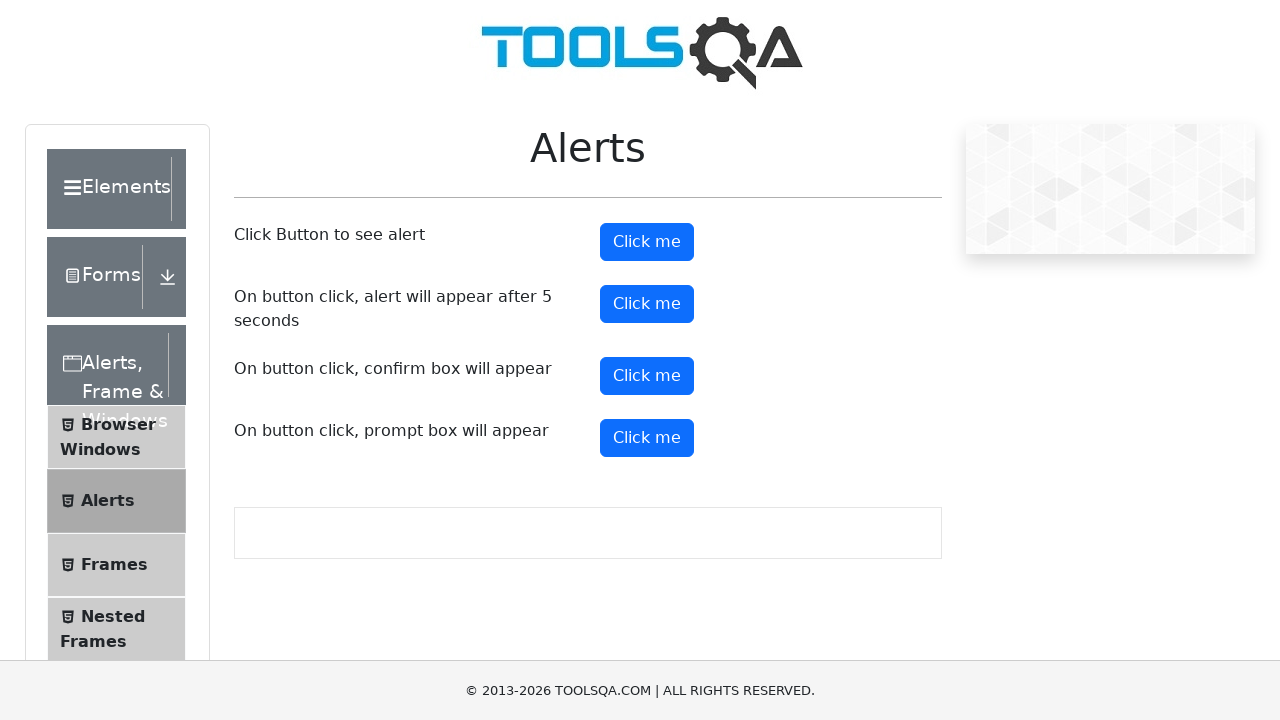

Clicked the alert button to trigger the alert at (647, 242) on #alertButton
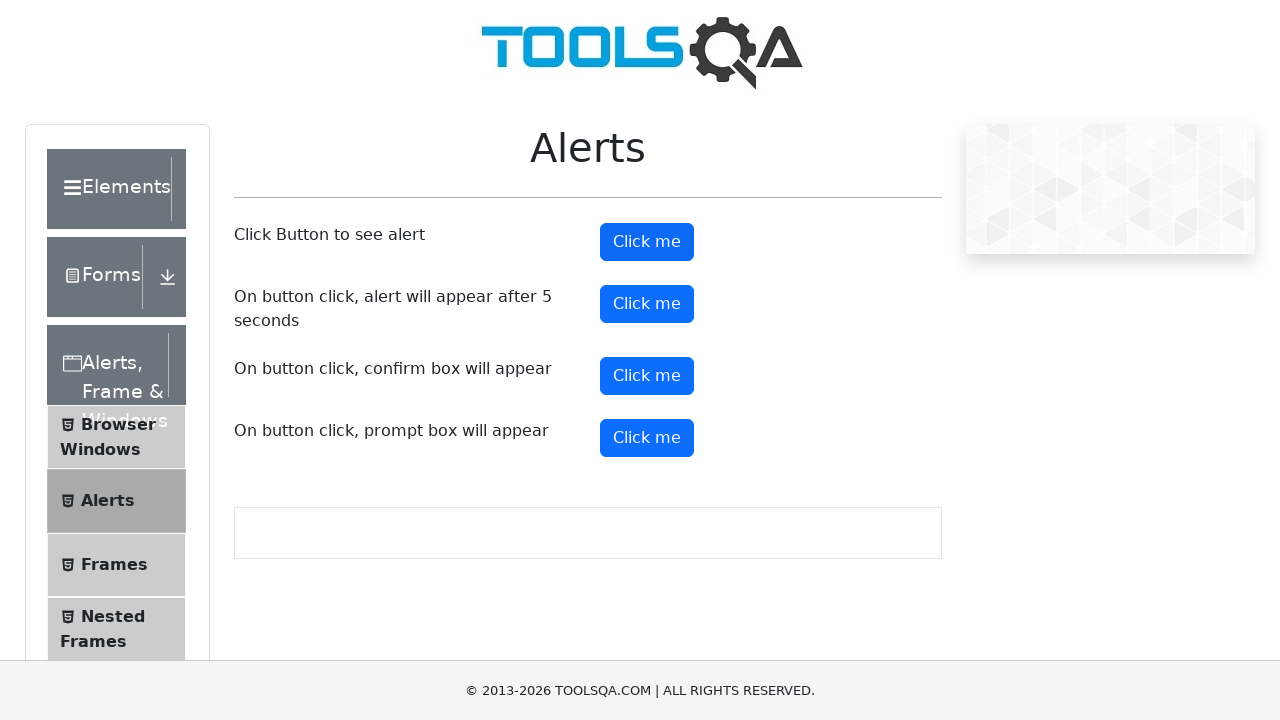

Set up dialog handler to accept the alert
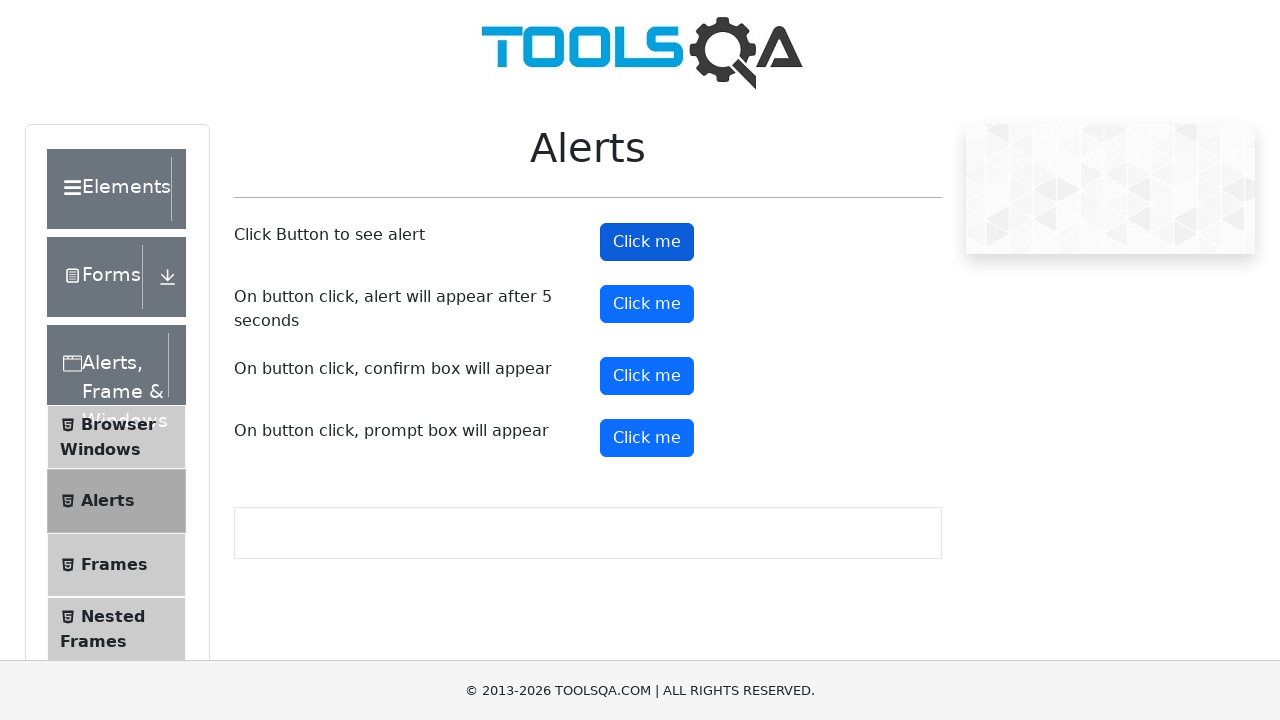

Alert button is visible after alert was accepted
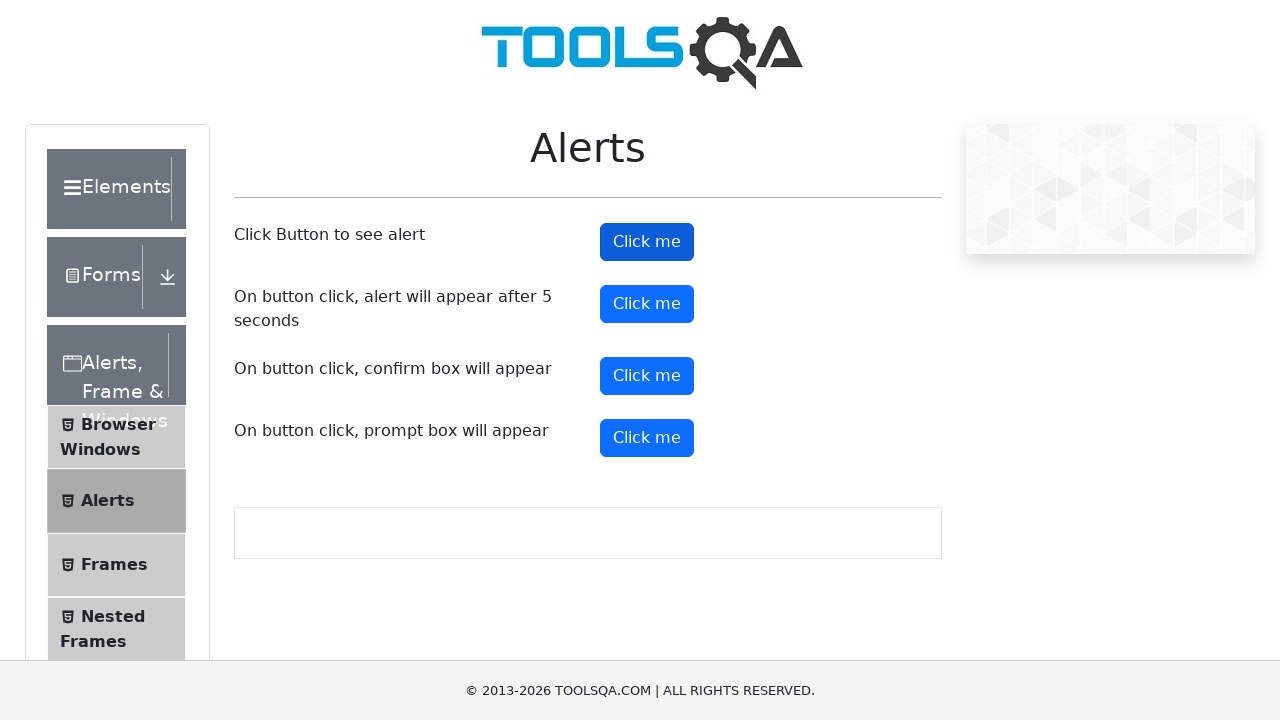

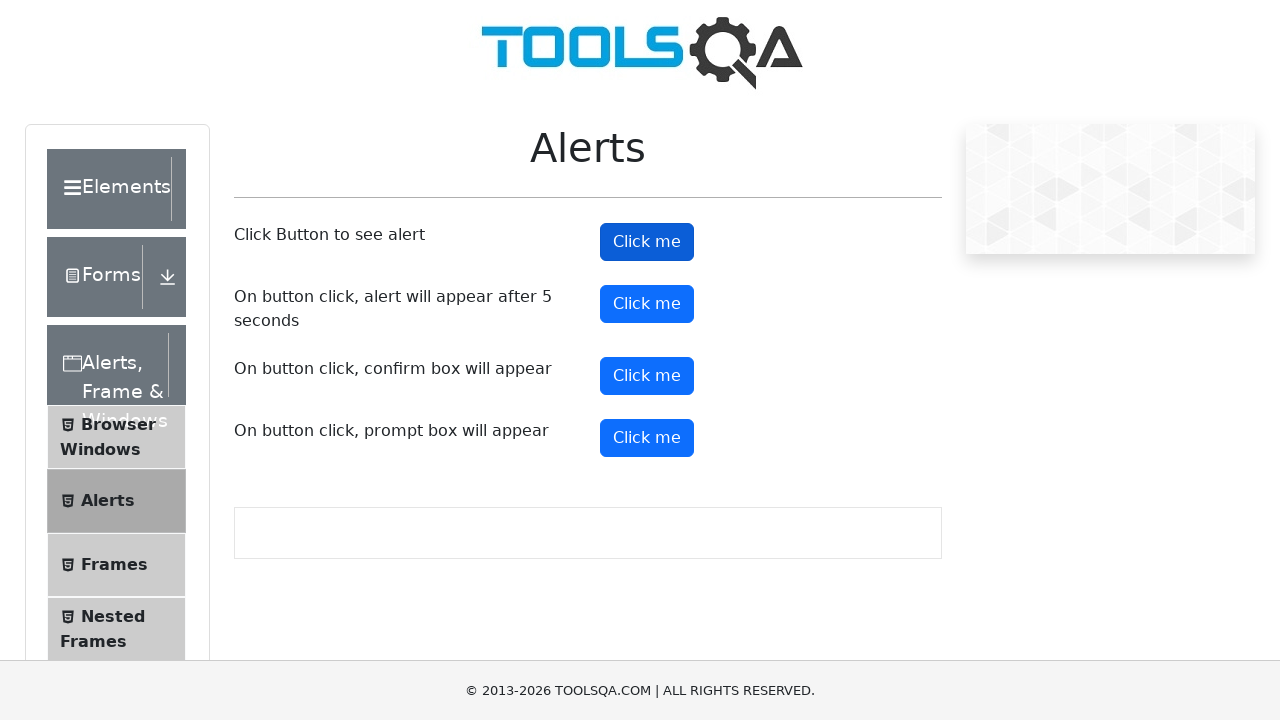